Tests implicit wait functionality by clicking a button that reveals a textbox, then filling in the textbox once it appears

Starting URL: https://www.hyrtutorials.com/p/waits-demo.html

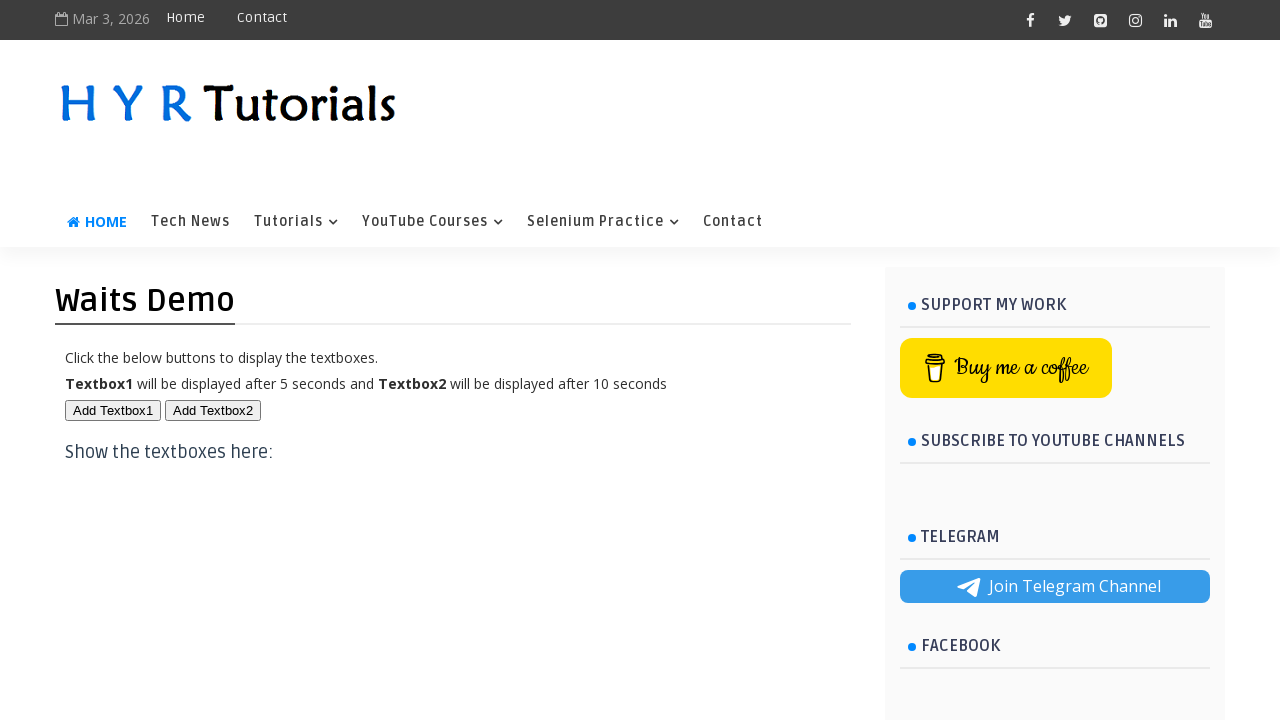

Navigated to waits demo page
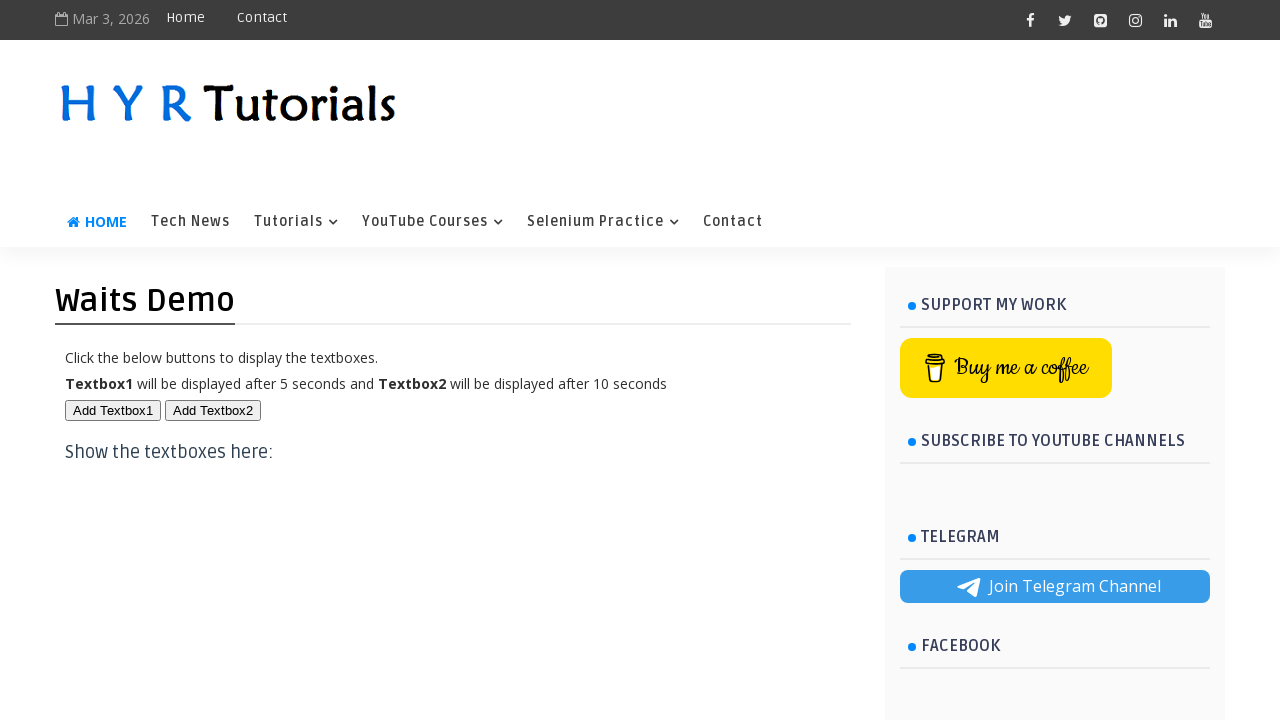

Clicked button to reveal textbox at (113, 410) on #btn1
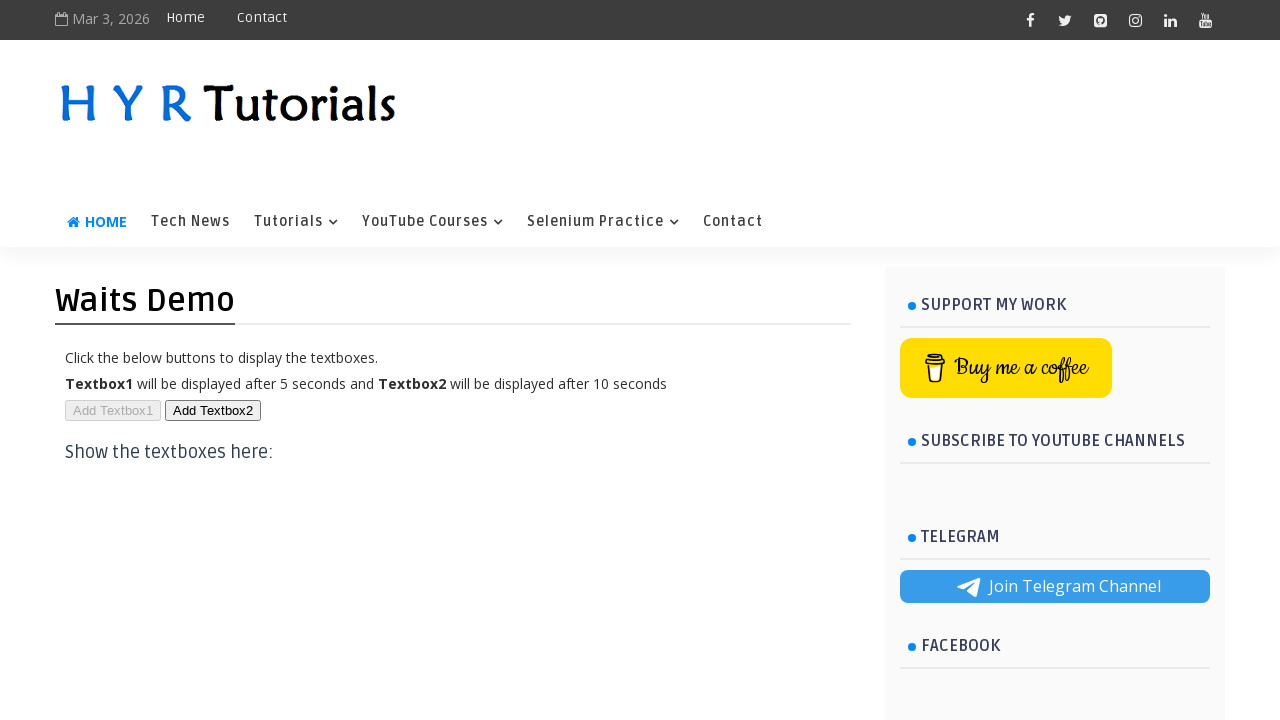

Filled textbox with 'Shubham' after implicit wait on #txt1
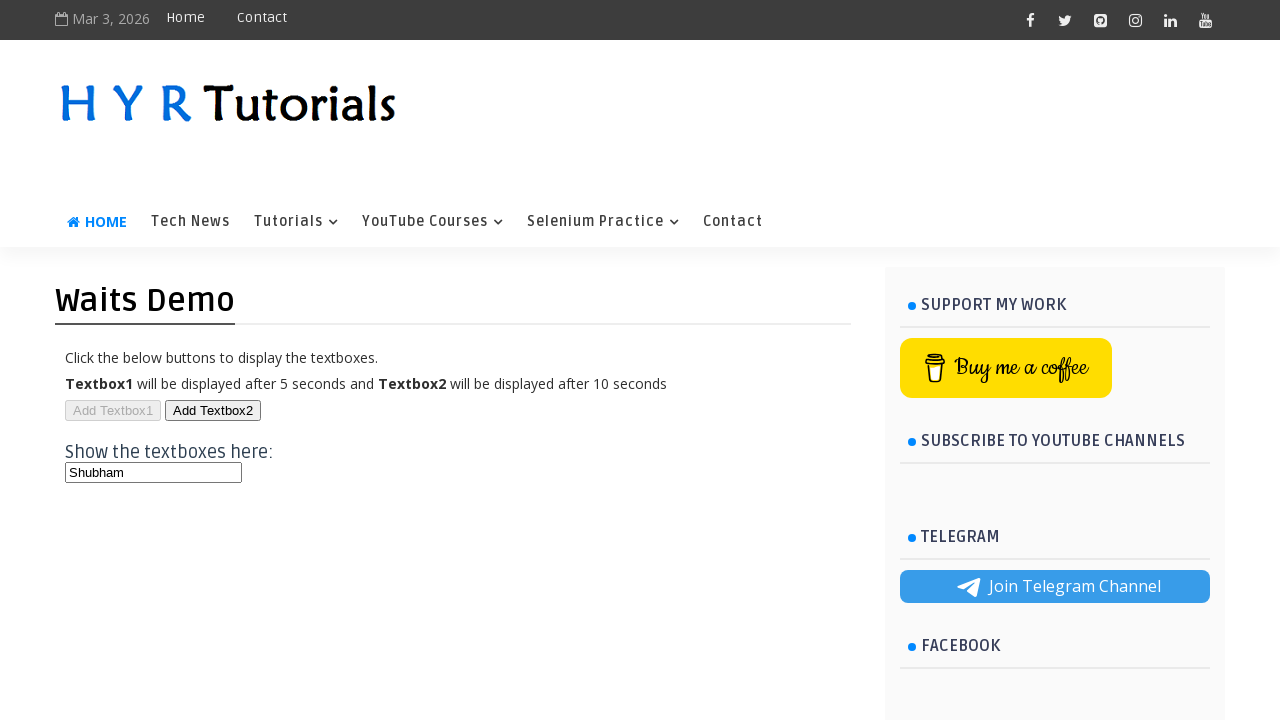

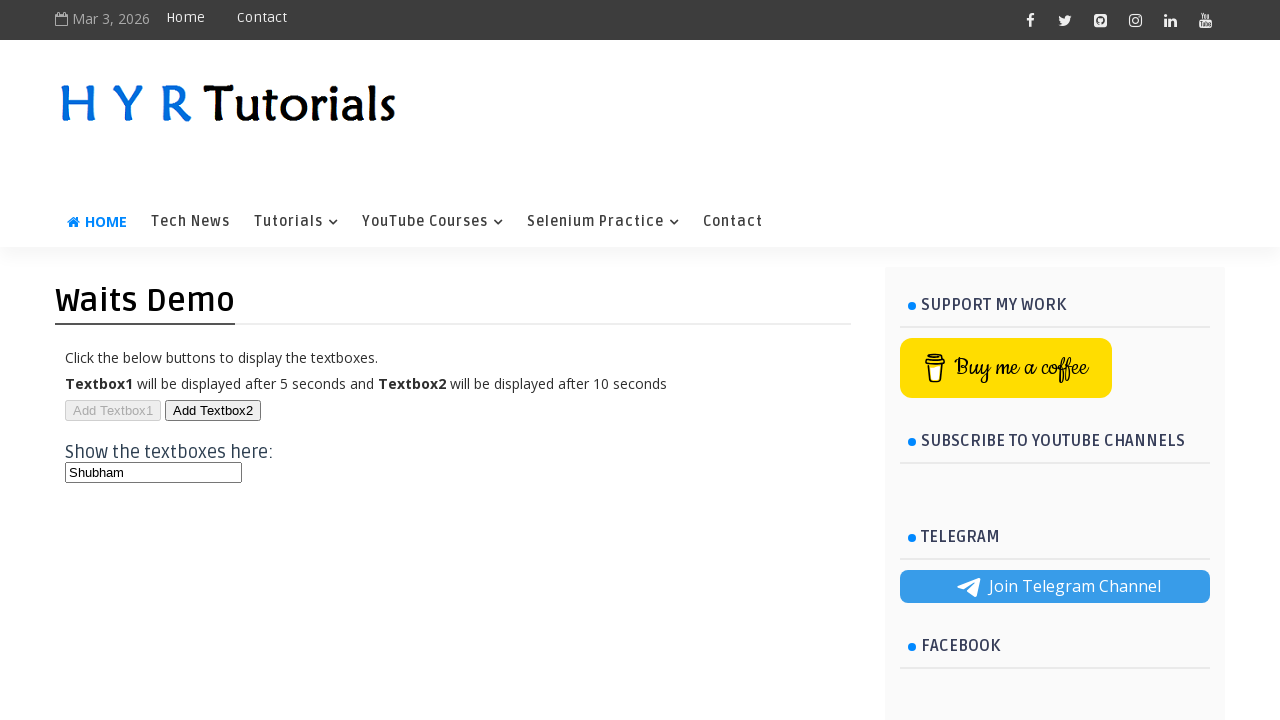